Tests right-click (context menu) functionality on a button element using the jQuery contextMenu demo page

Starting URL: http://swisnl.github.io/jQuery-contextMenu/demo.html

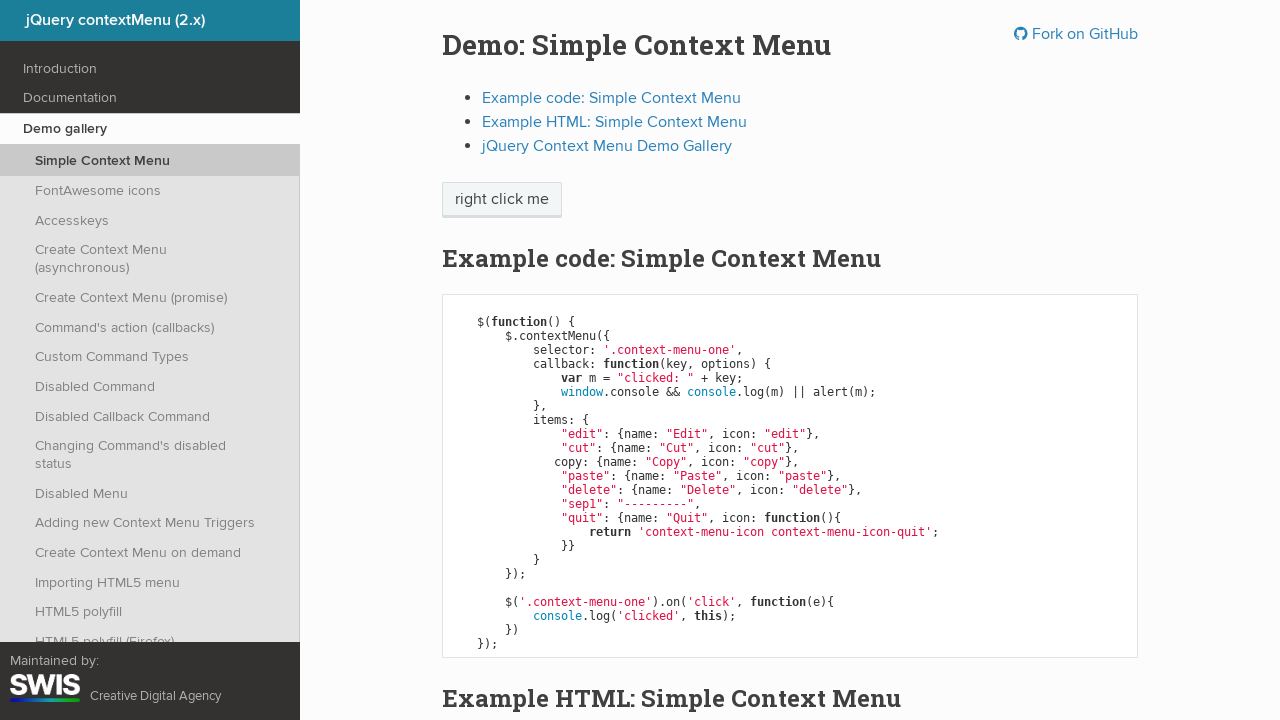

Right-clicked on context menu button element at (502, 200) on span.context-menu-one.btn.btn-neutral
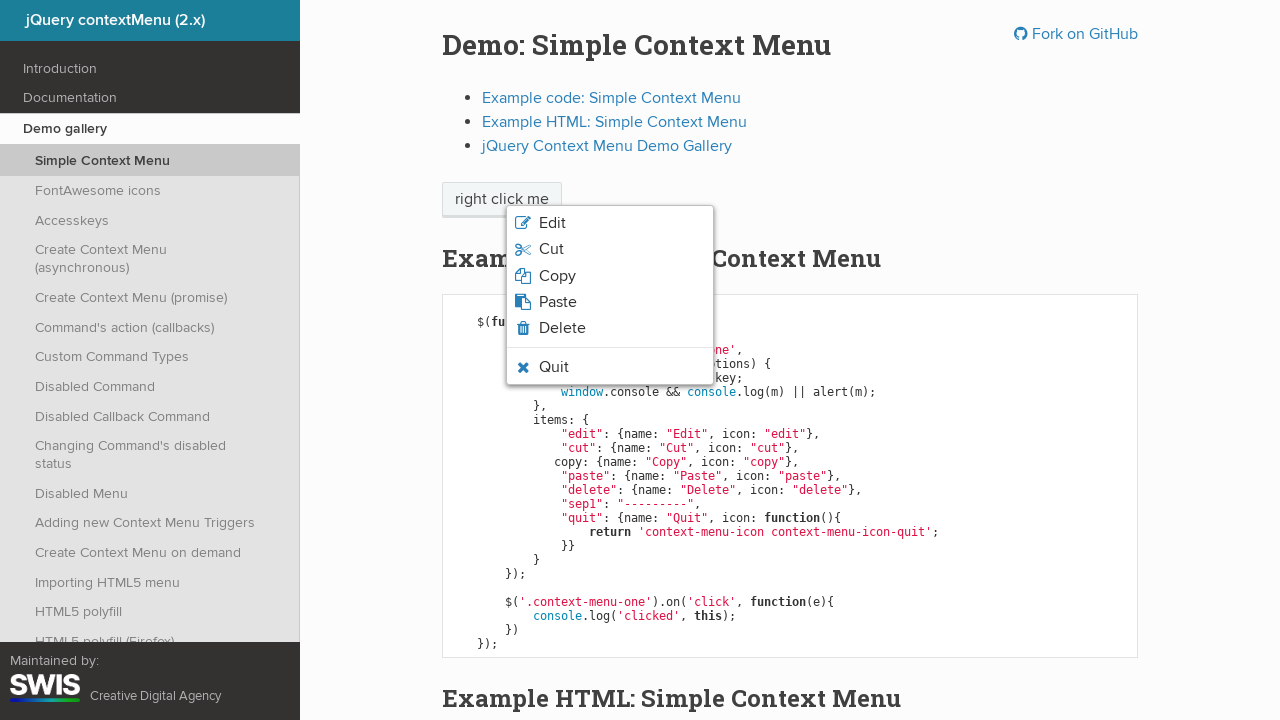

Context menu appeared and became visible
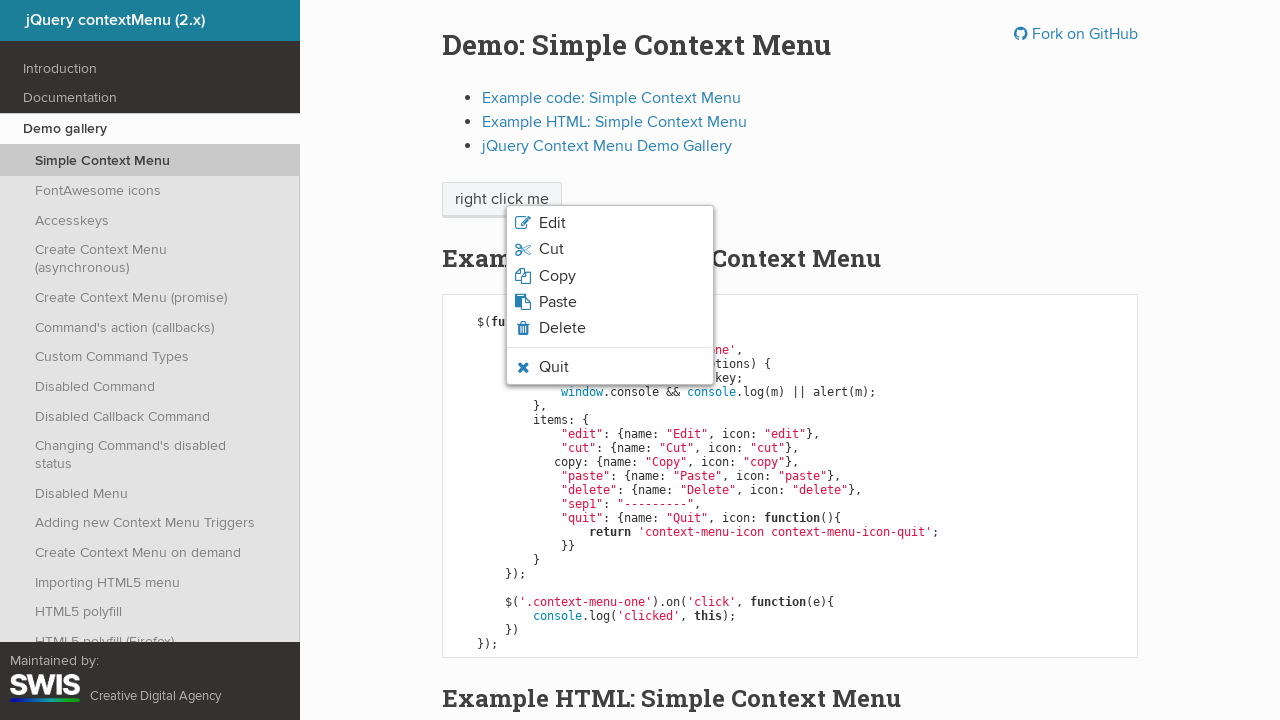

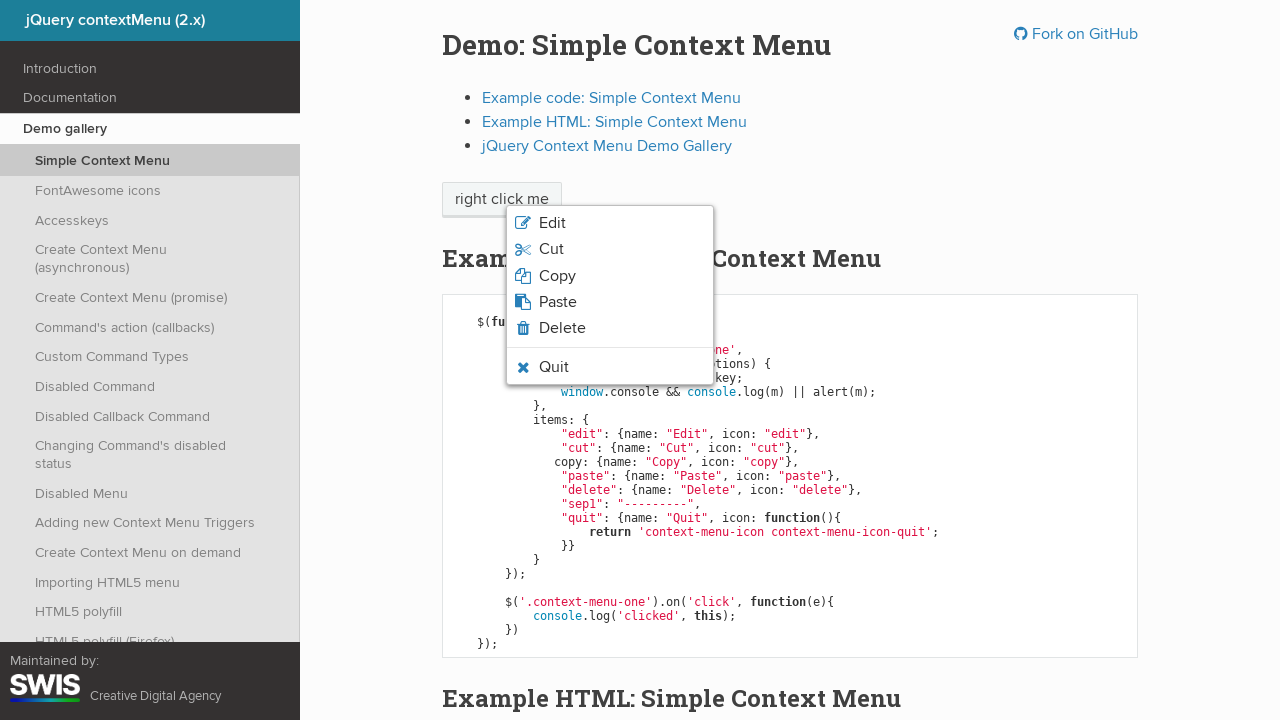